Tests Python.org search functionality by entering a search term and submitting the form

Starting URL: http://www.python.org

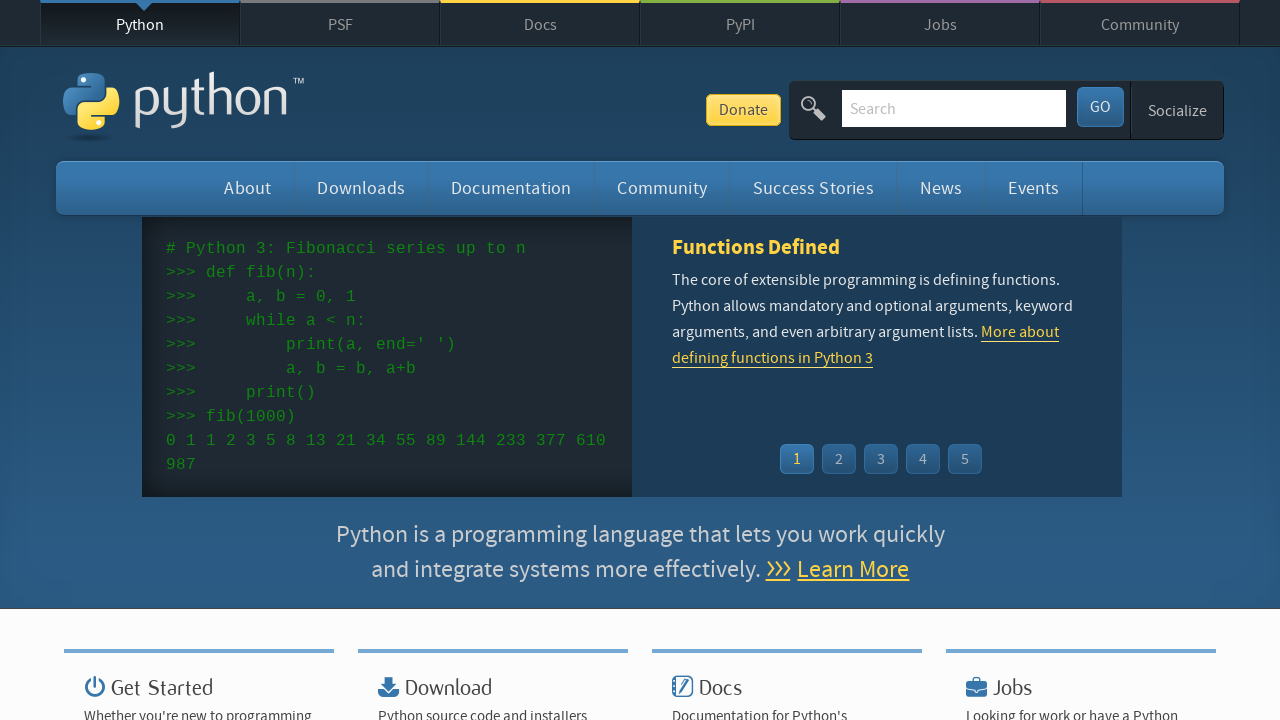

Located search input field with name 'q'
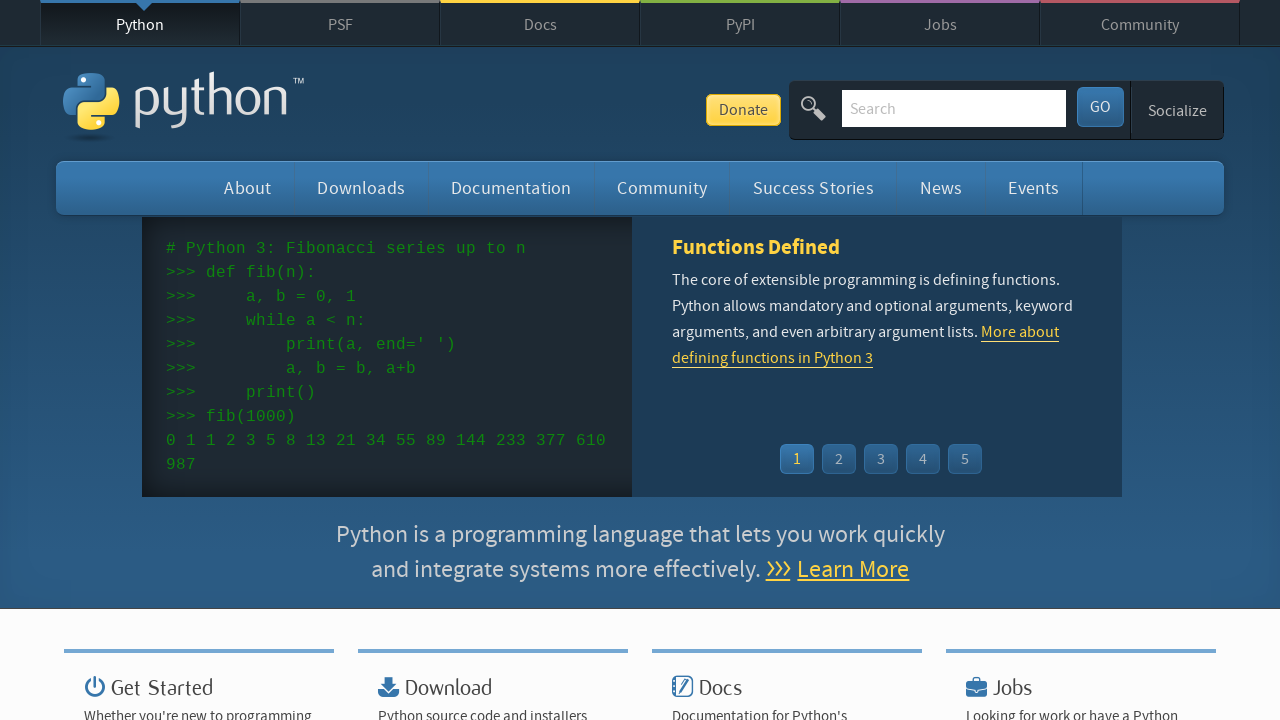

Cleared search input field on [name='q']
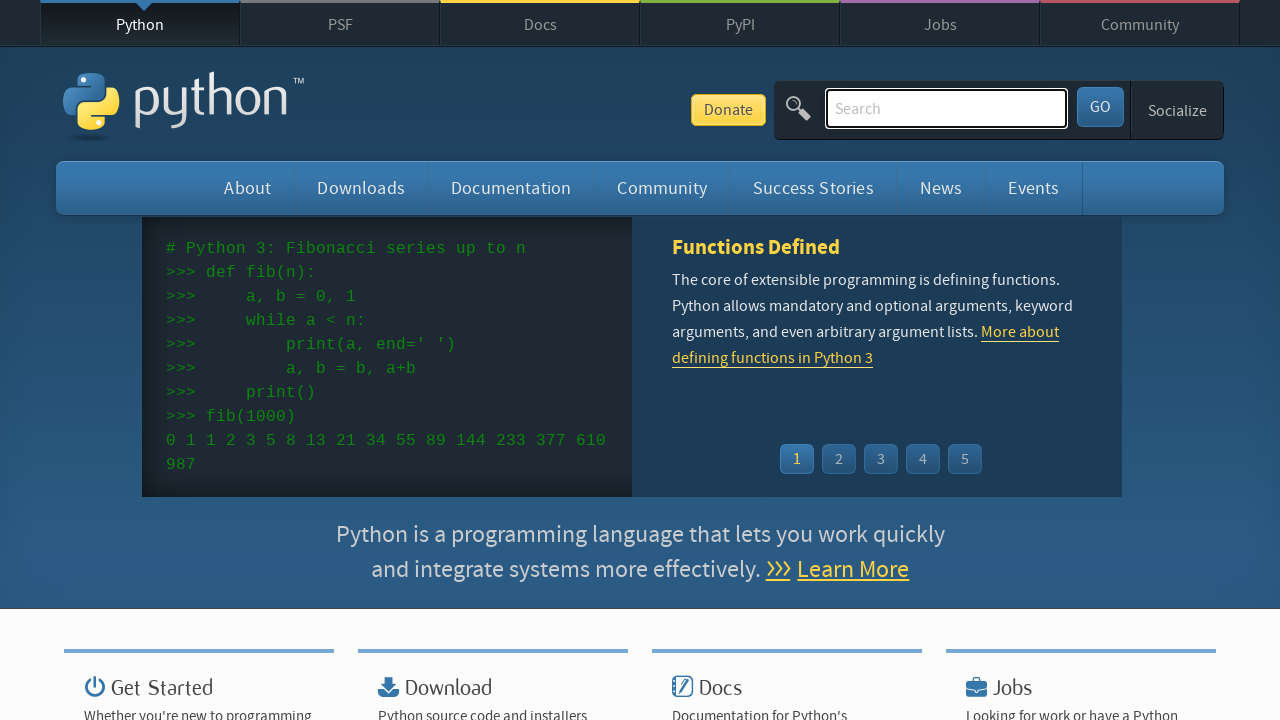

Filled search field with 'pycon' on [name='q']
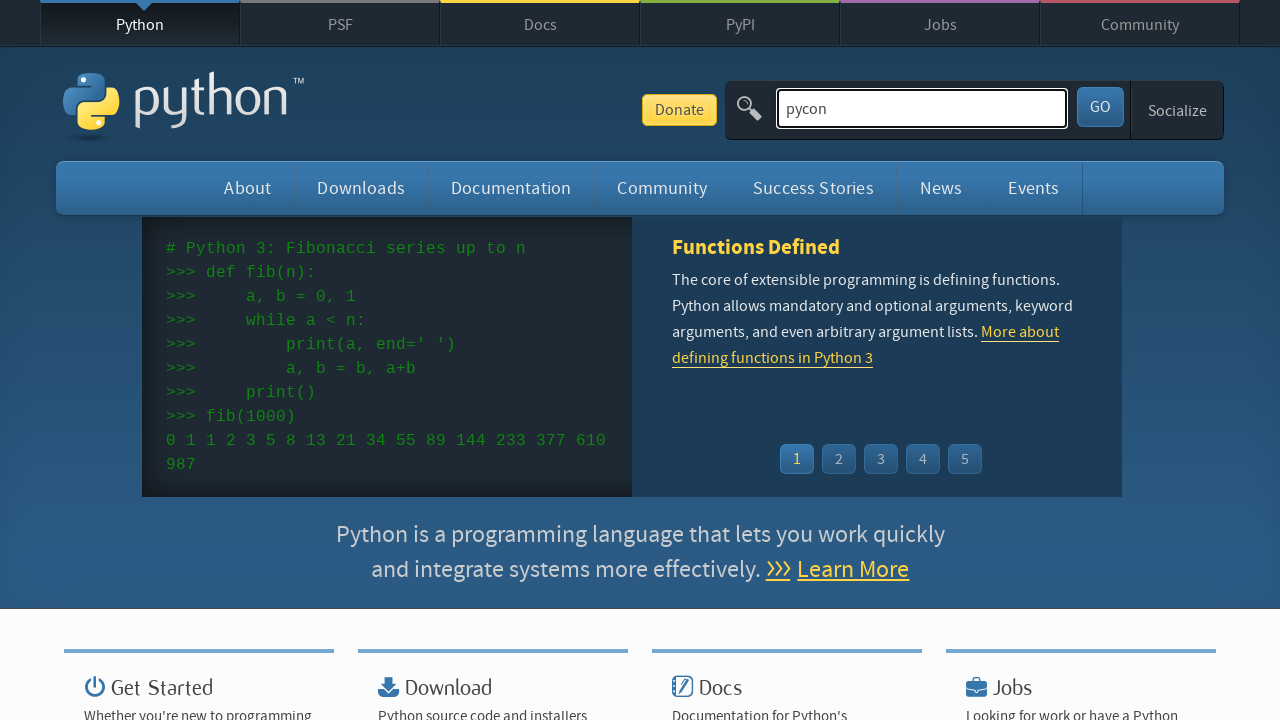

Submitted search form by pressing Enter on [name='q']
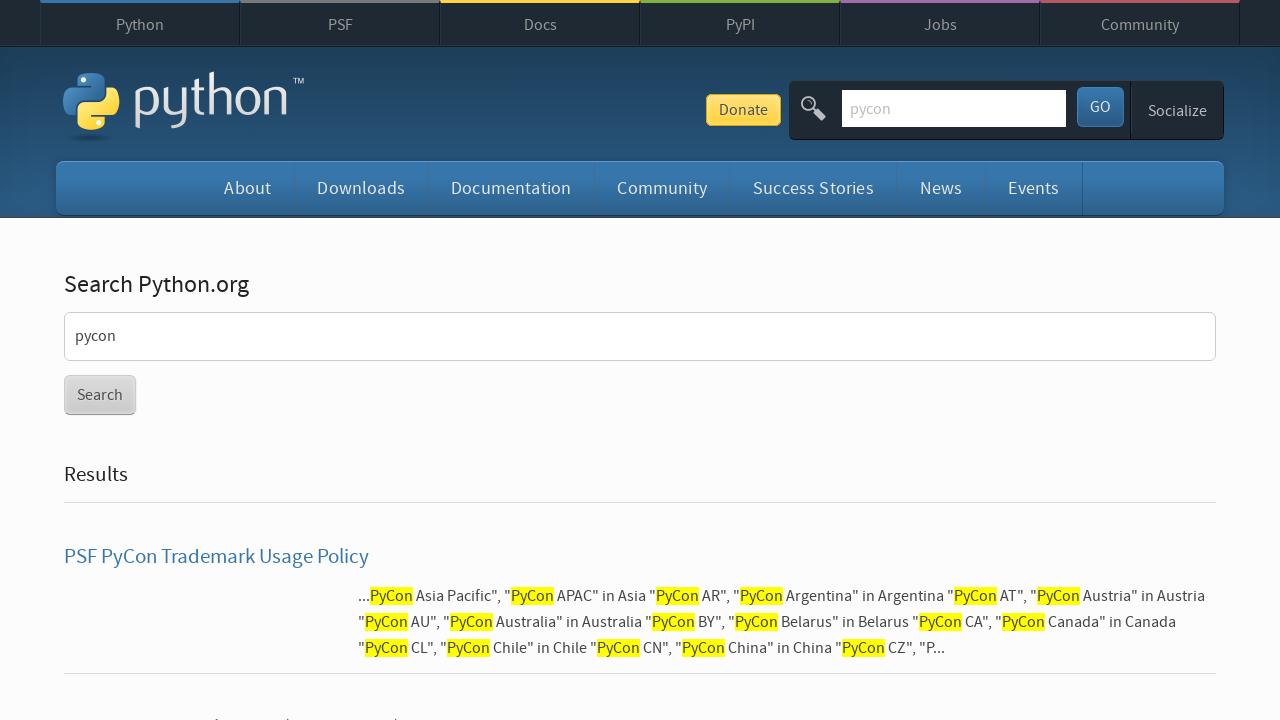

Search results page loaded (network idle)
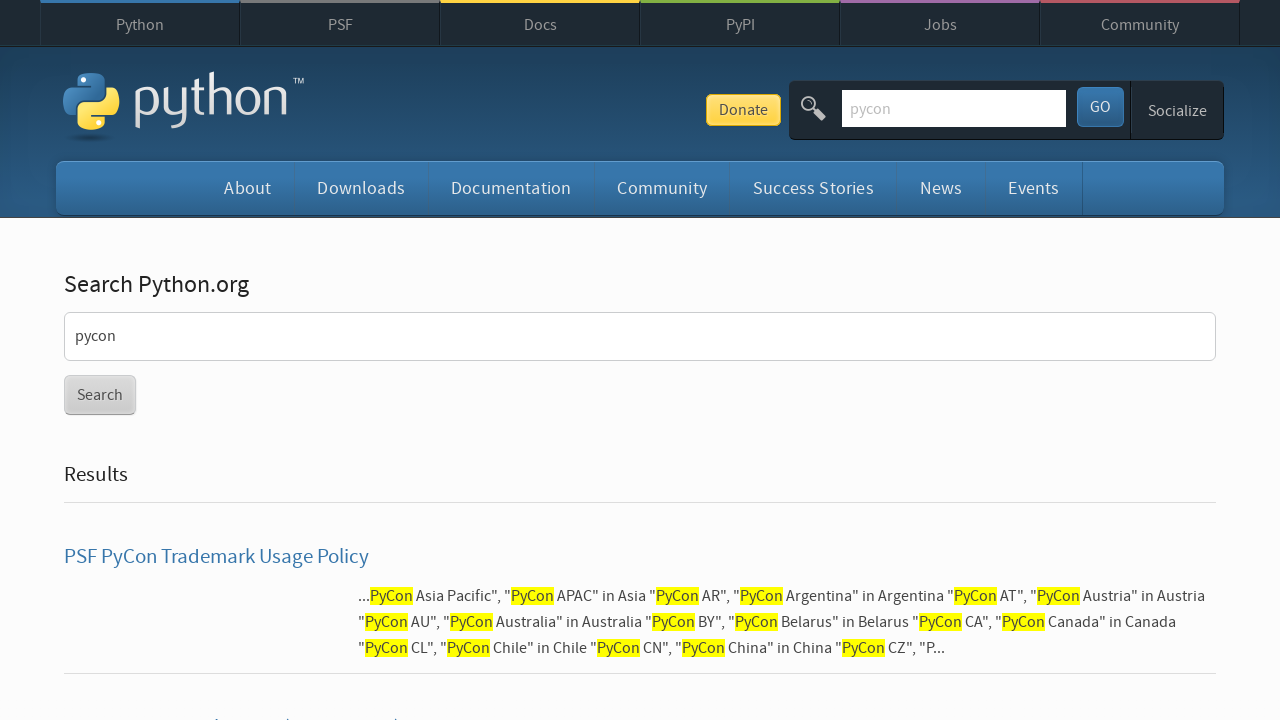

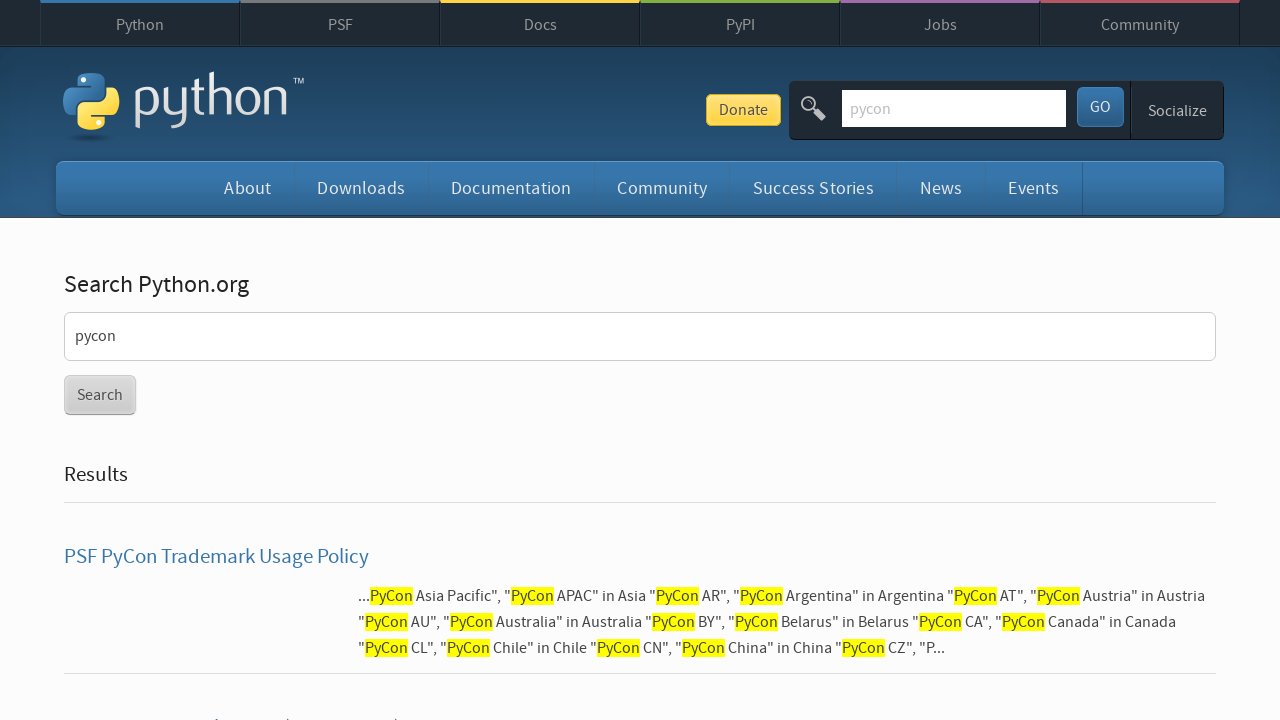